Verifies that the 'Impressive' radio button can be selected and displays the correct confirmation message

Starting URL: https://demoqa.com/radio-button

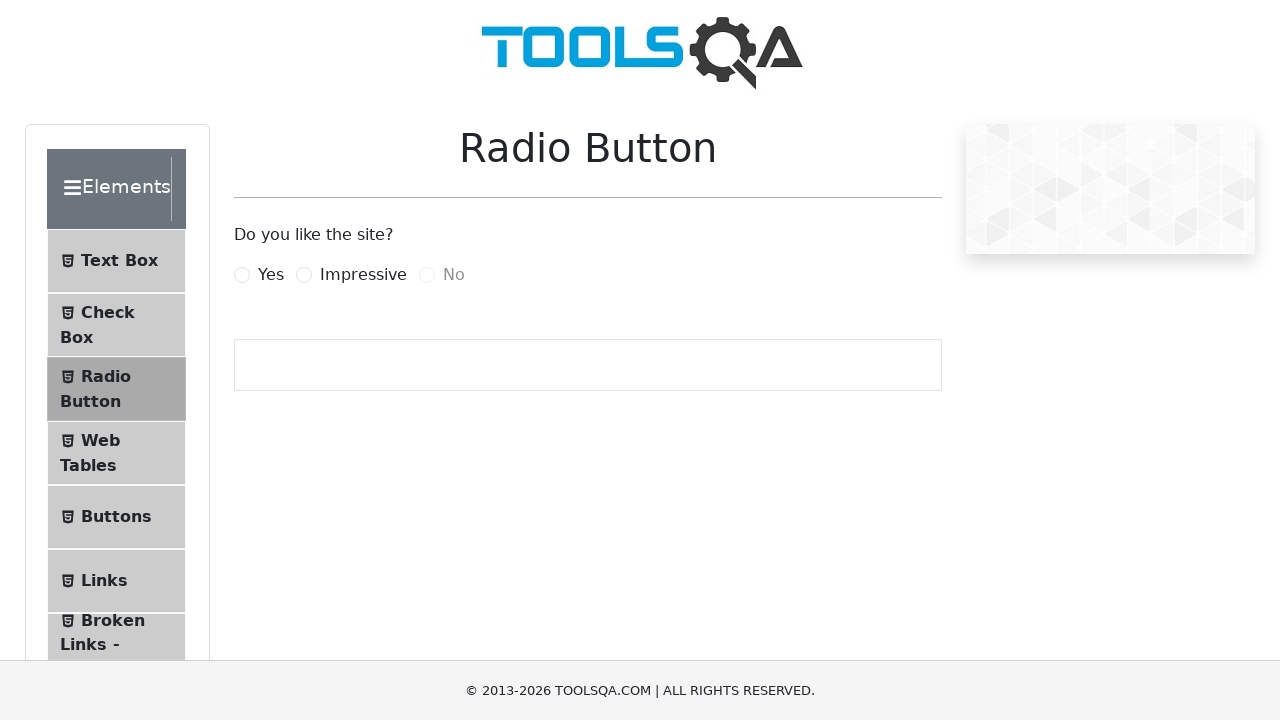

Clicked the 'Impressive' radio button label at (363, 275) on label[for='impressiveRadio']
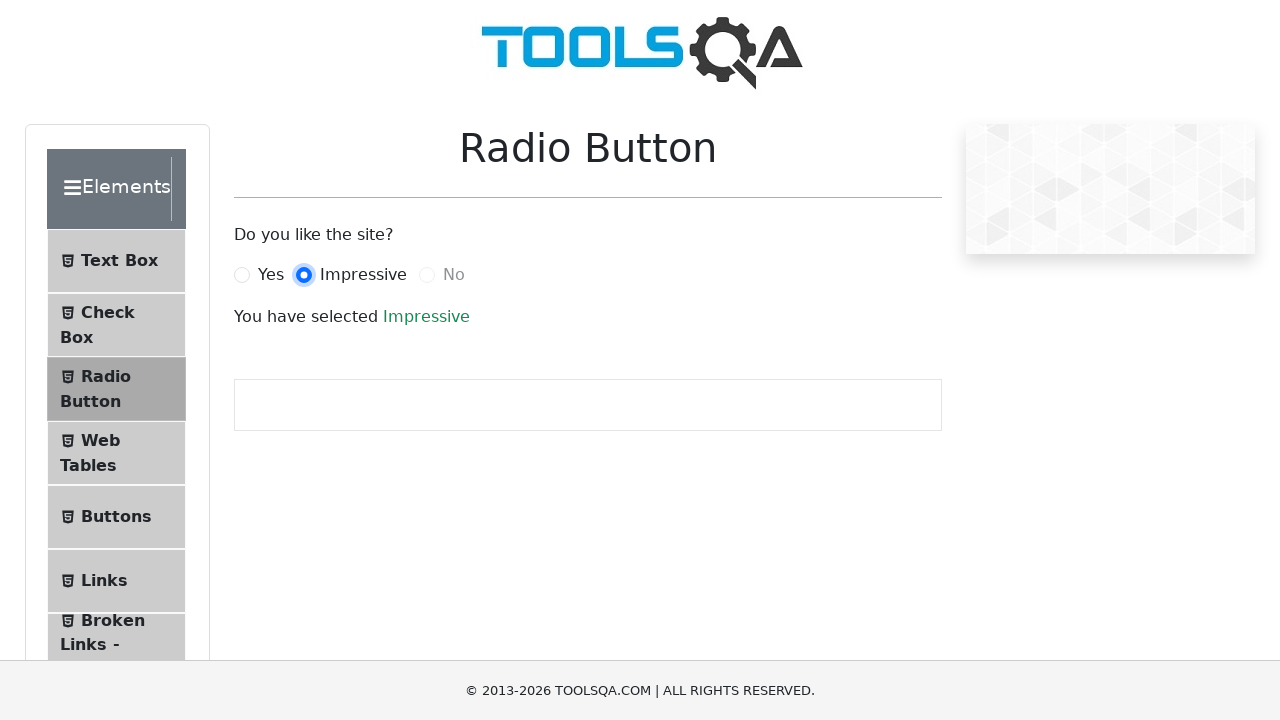

Located the 'Impressive' radio button element
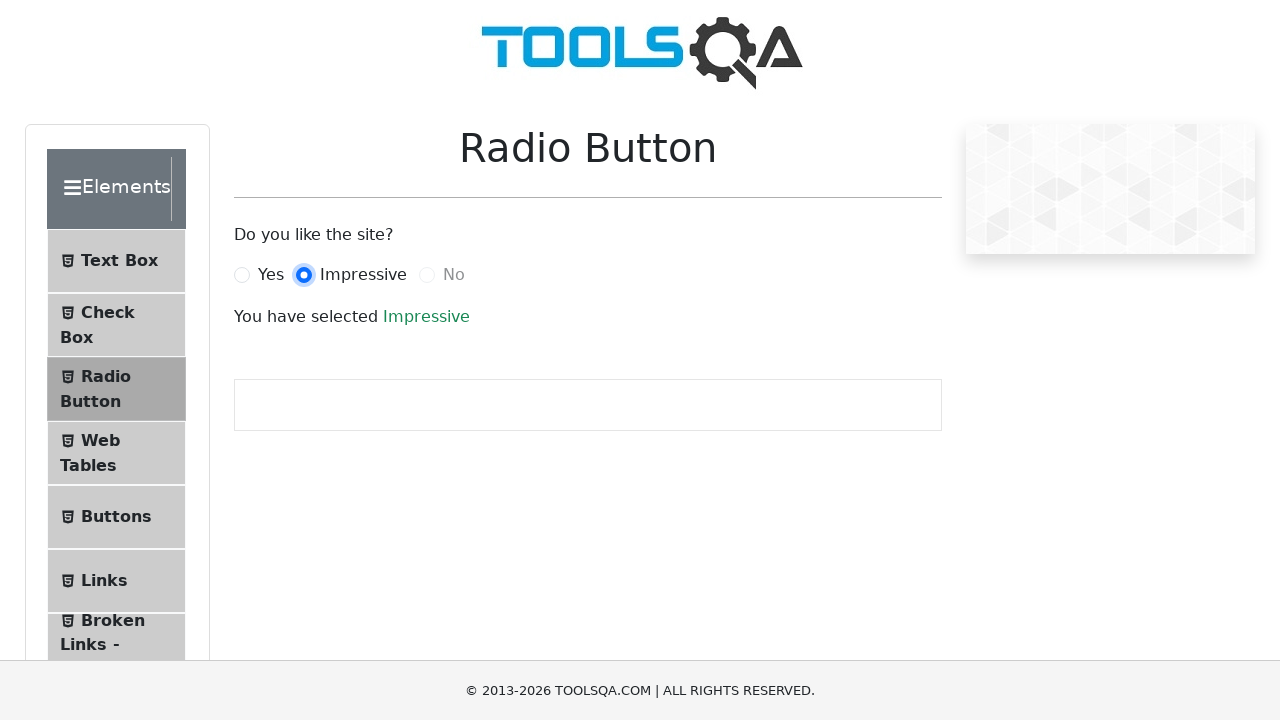

Verified that 'Impressive' radio button is checked
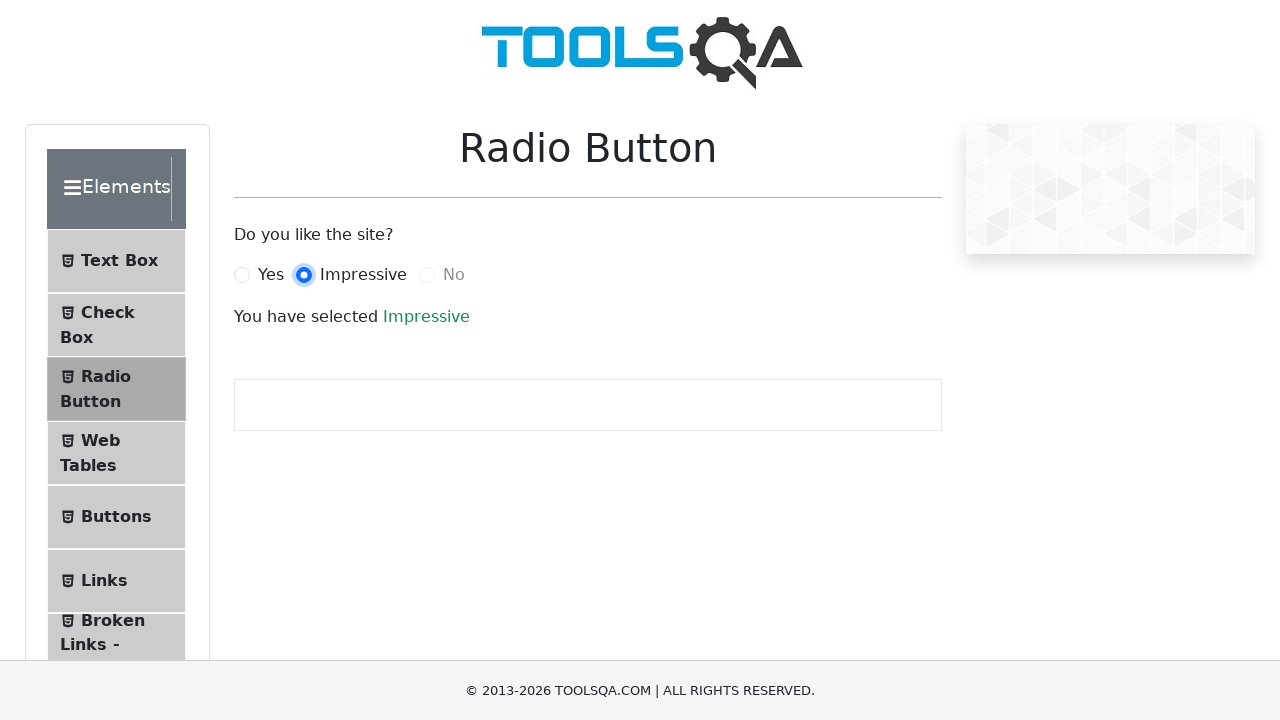

Located the success result text element
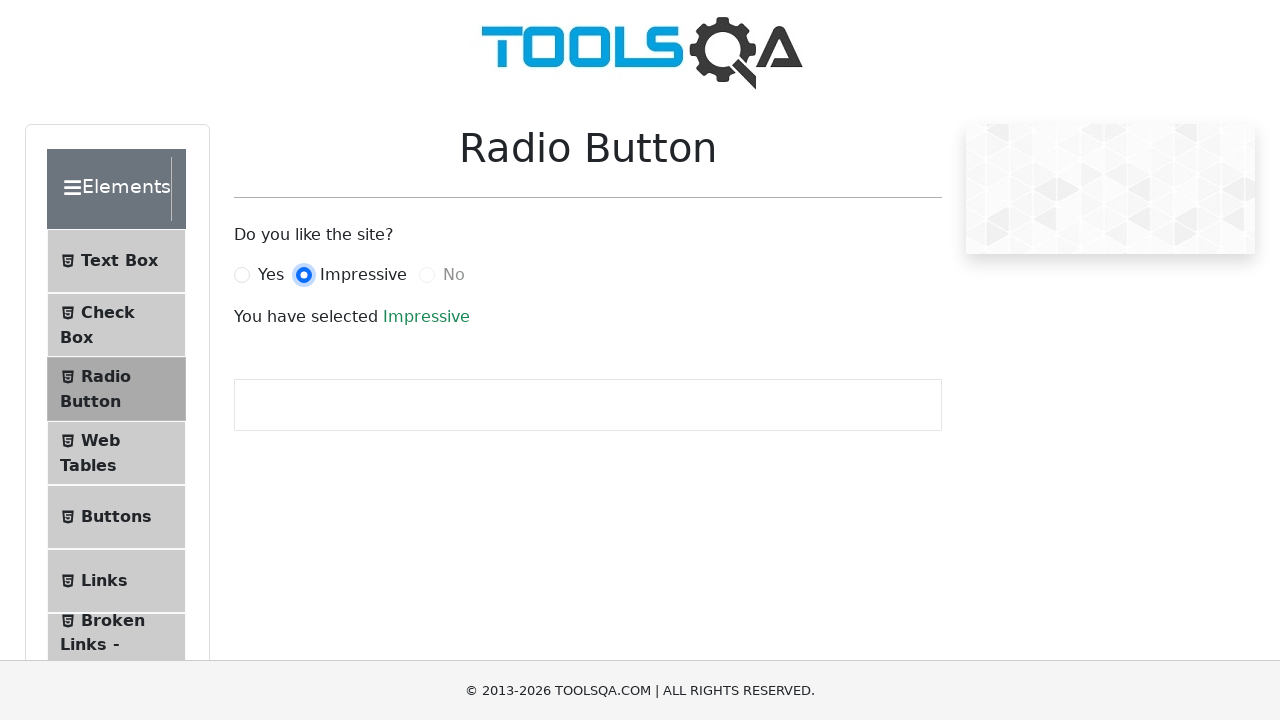

Waited for success result text to be visible
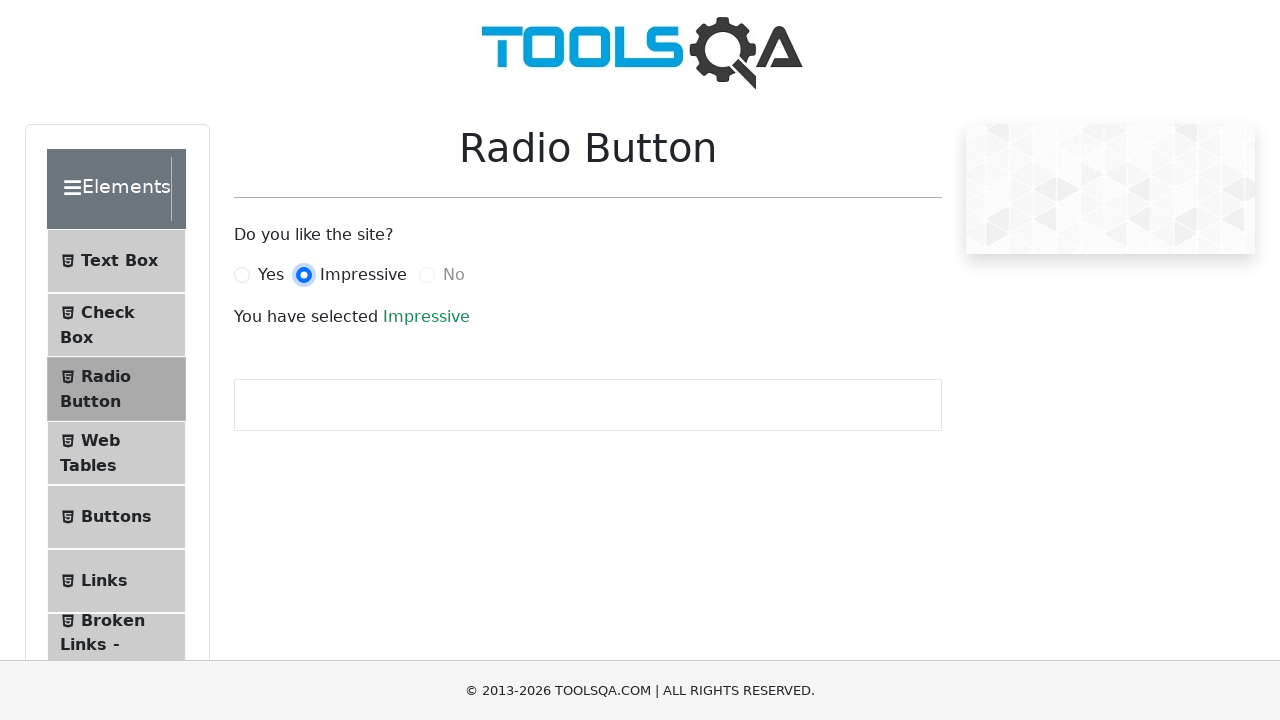

Verified that result text displays 'Impressive'
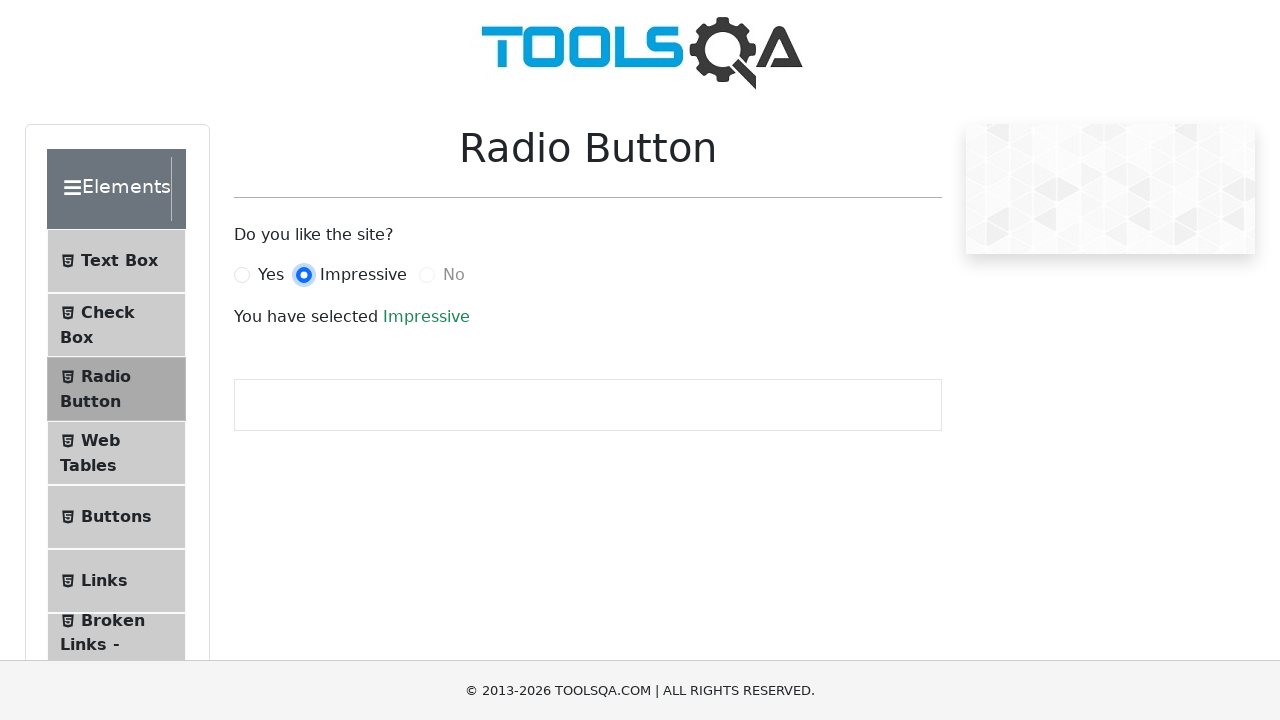

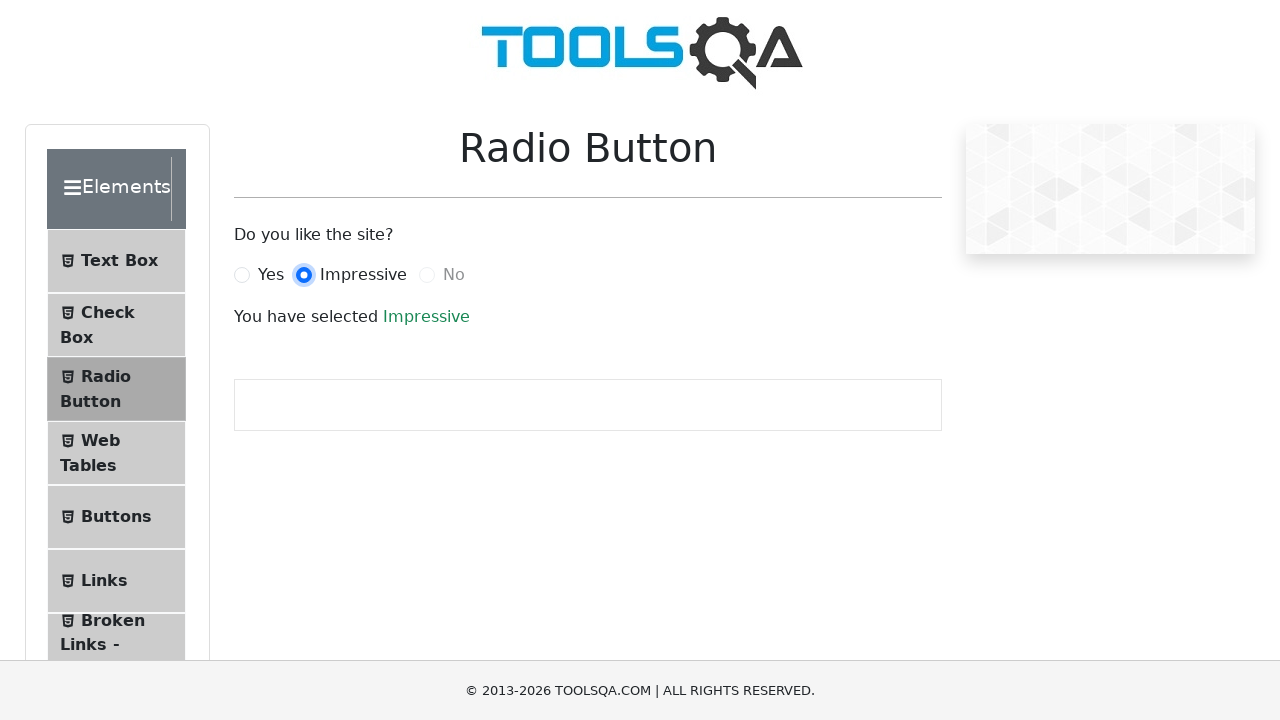